Tests data point interaction by moving the mouse over different points on the plot area.

Starting URL: https://badj.github.io/NZGovDebtTrends2002-2025/

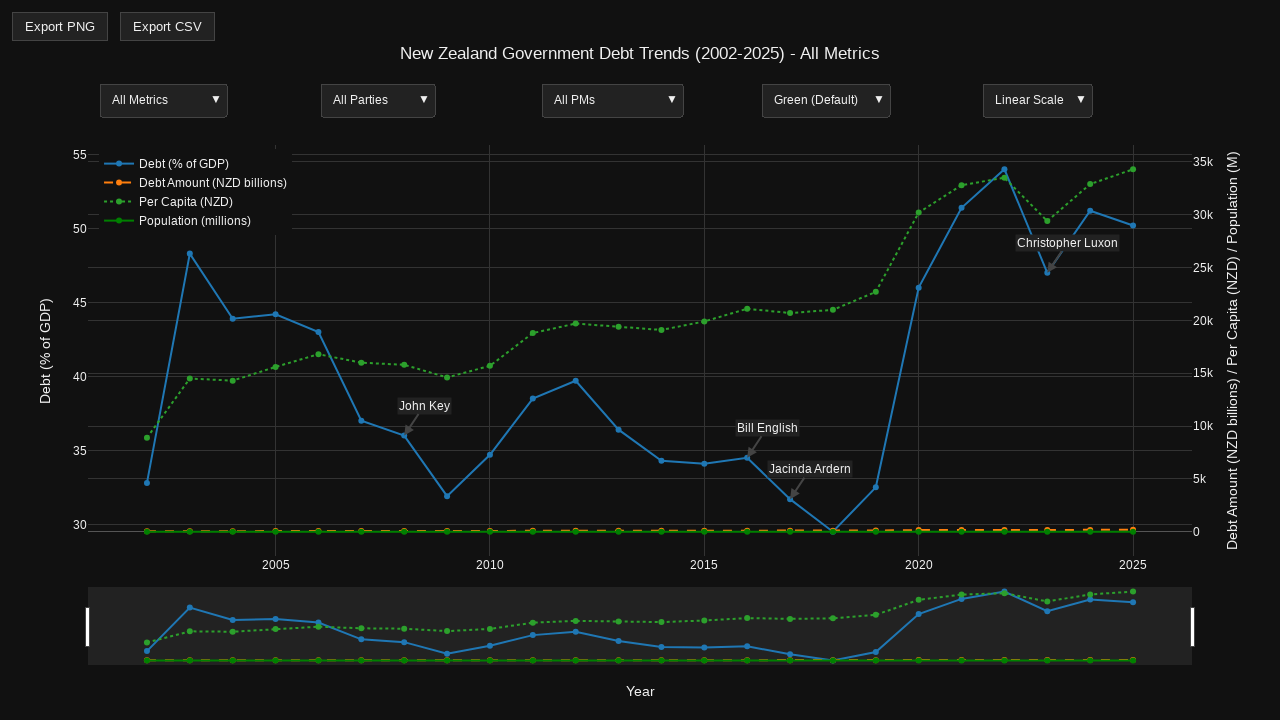

Waited for plot to be visible
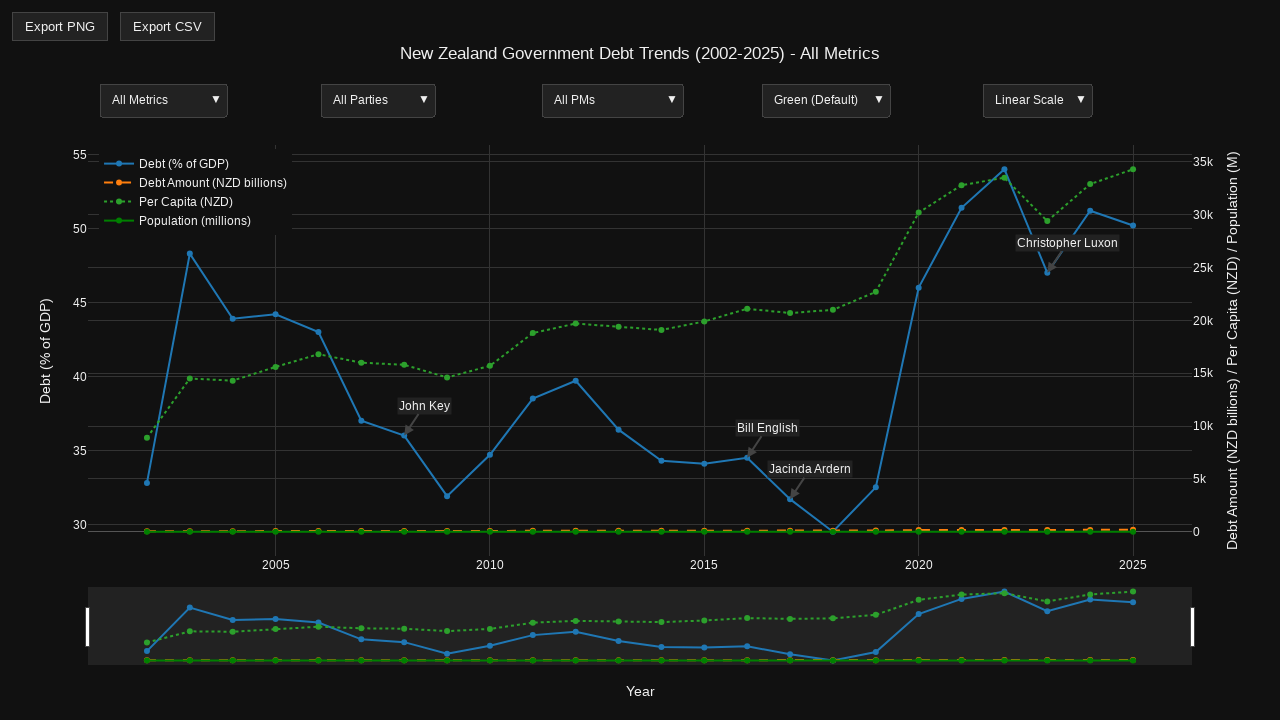

Located plot container element
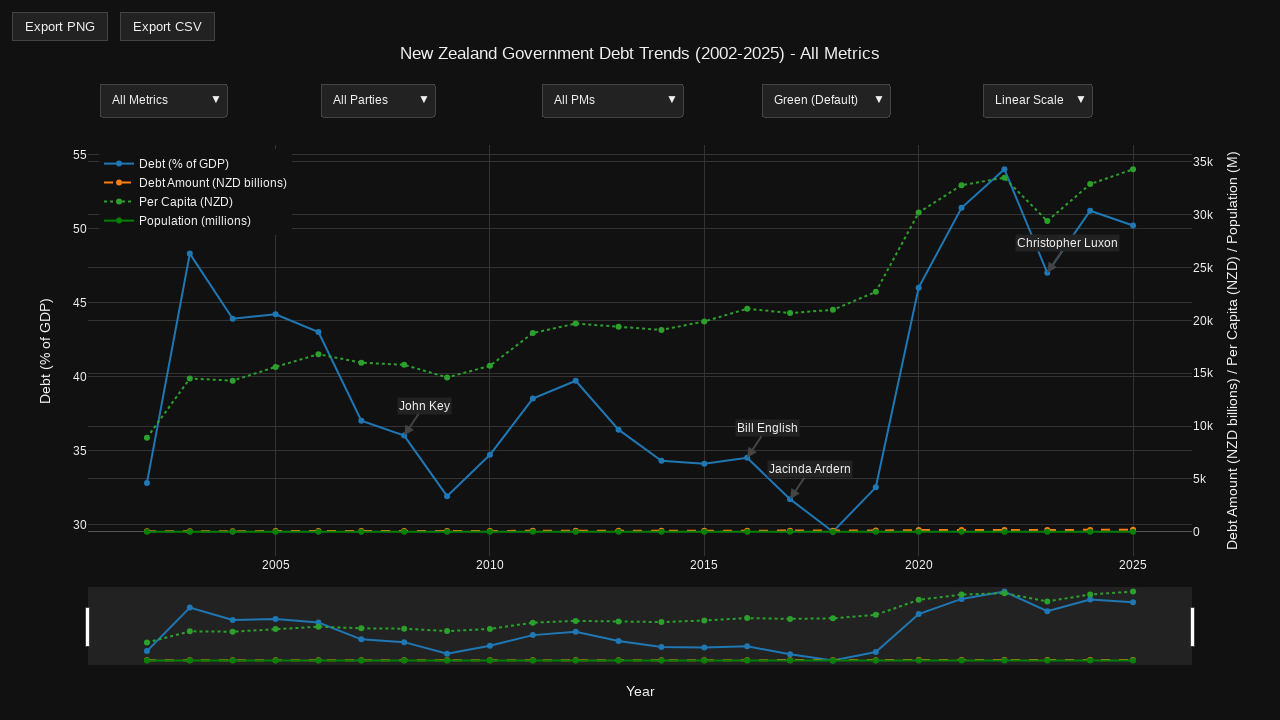

Retrieved bounding box of plot container
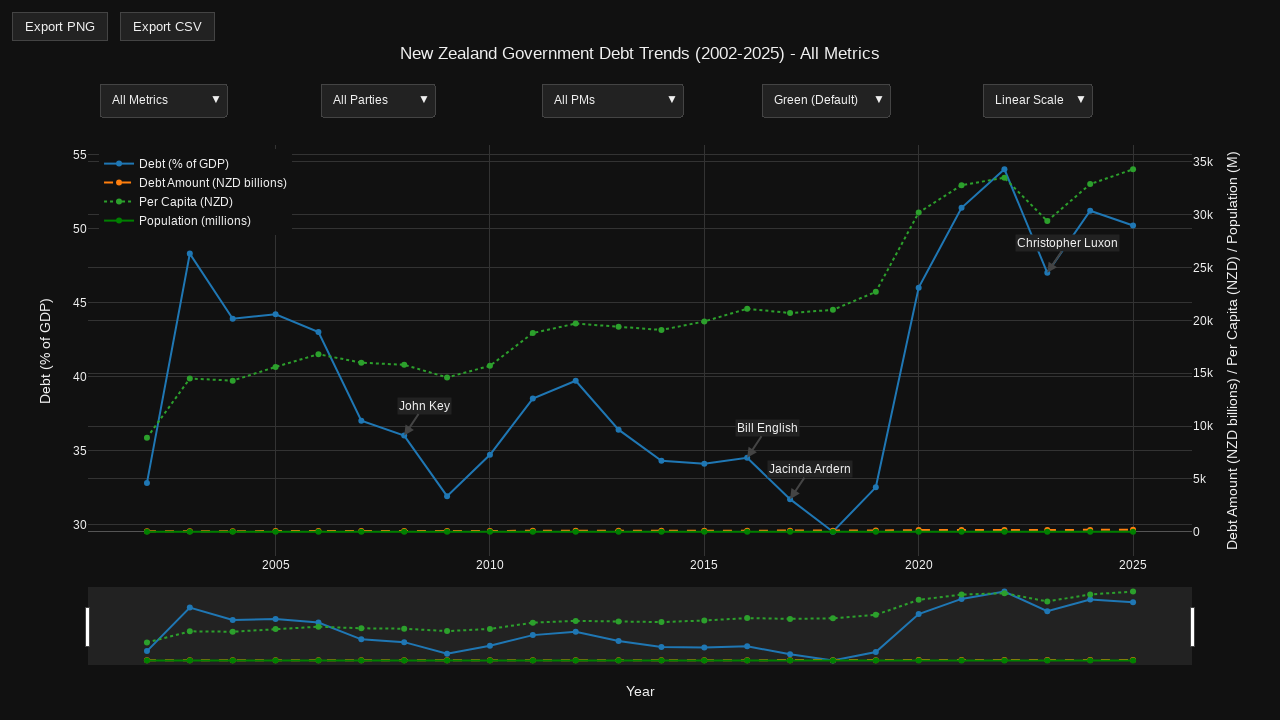

Moved mouse to data point at (0.25, 0.25) on plot at (324, 220)
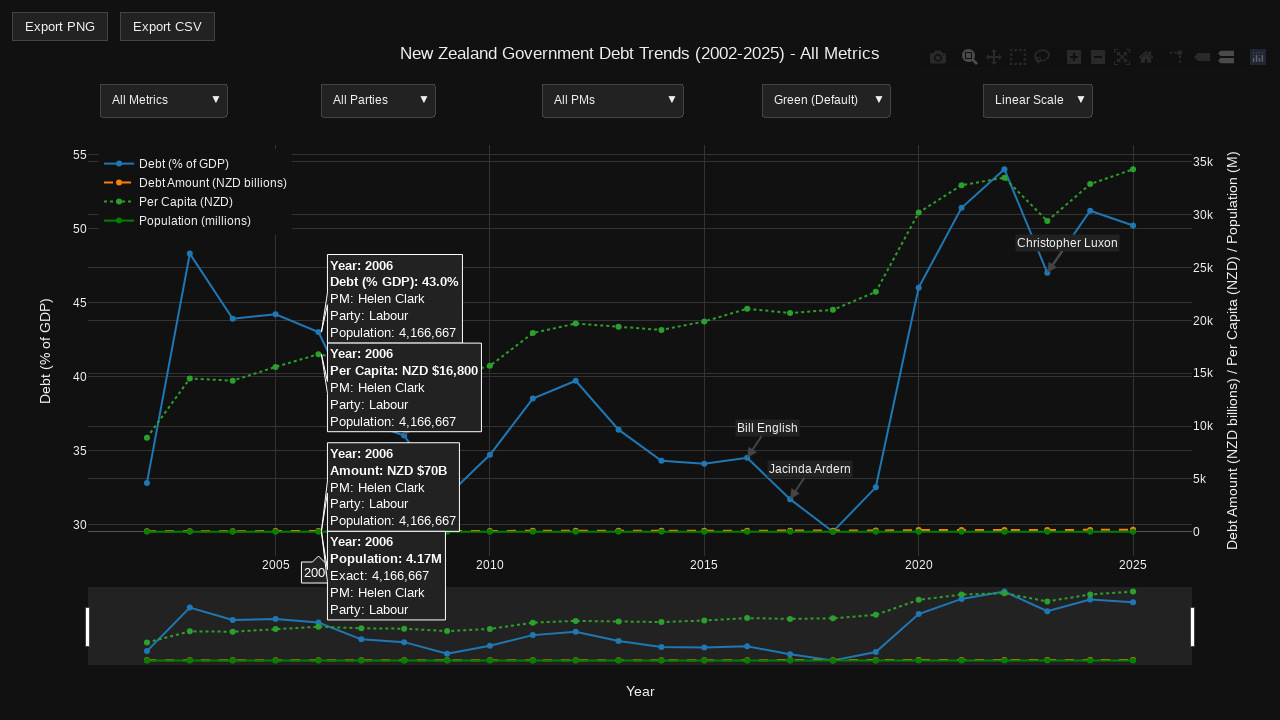

Waited 100ms for tooltip interaction
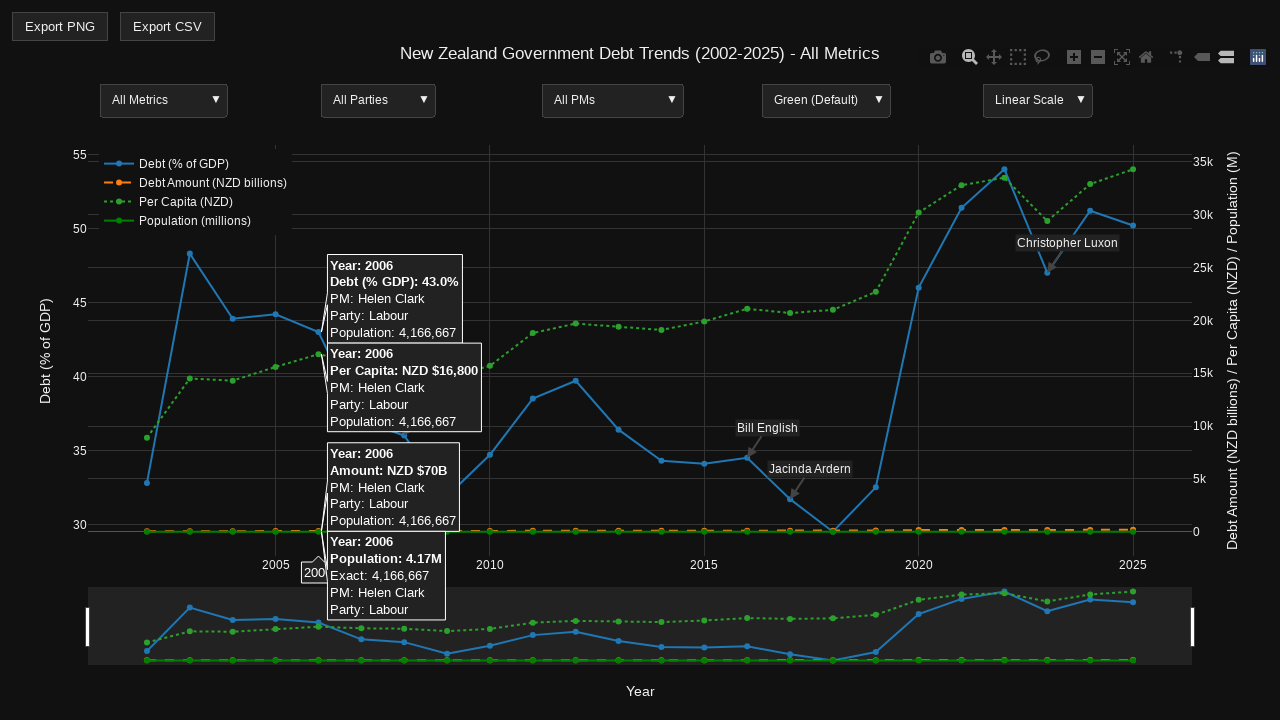

Moved mouse to data point at (0.5, 0.5) on plot at (640, 395)
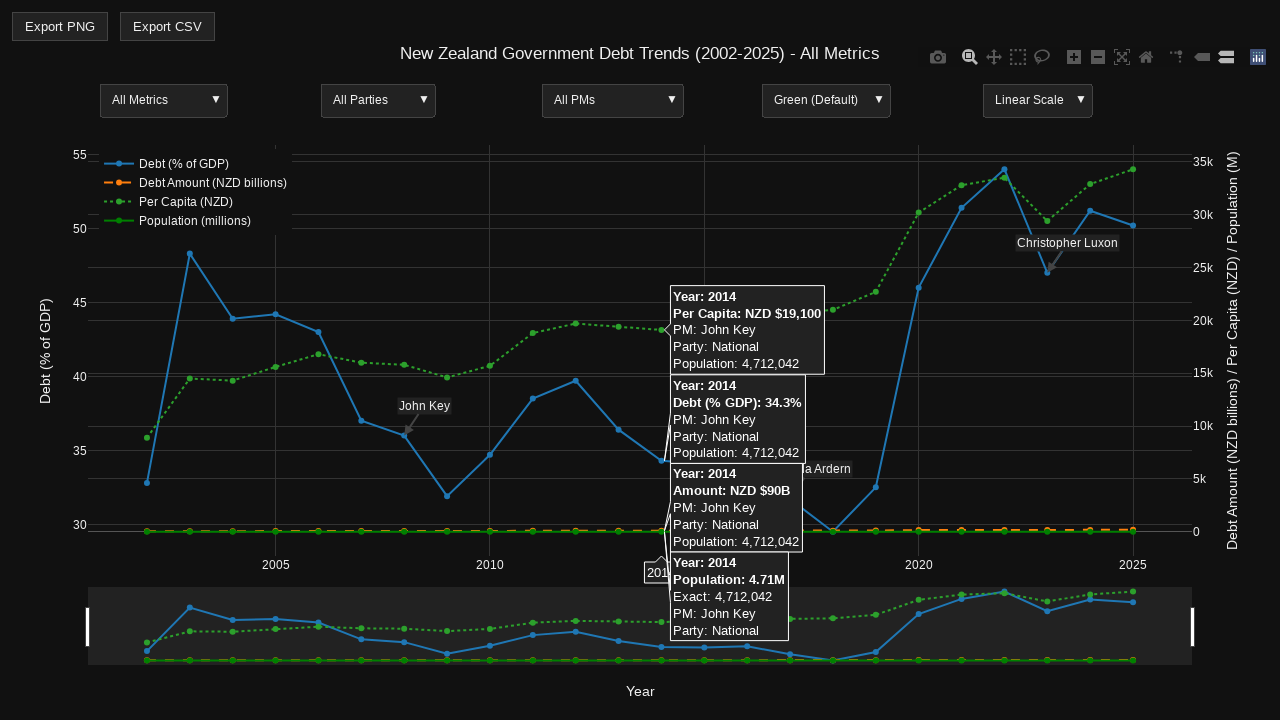

Waited 100ms for tooltip interaction
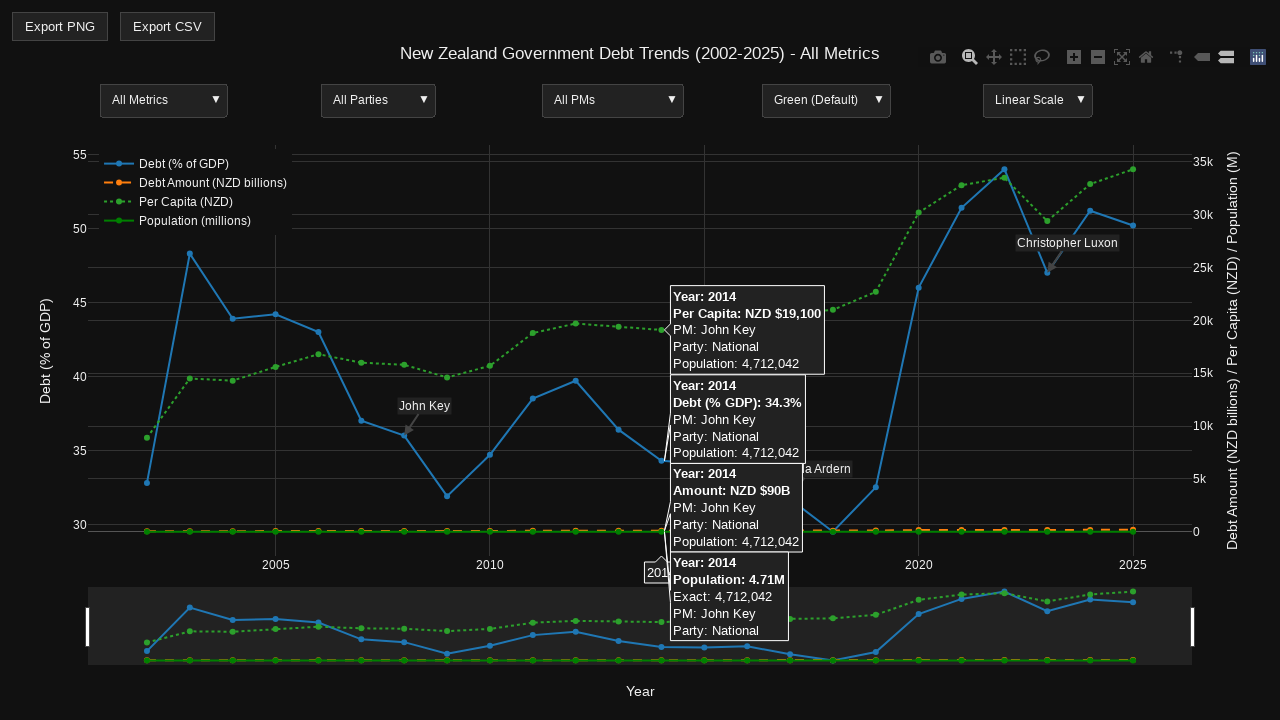

Moved mouse to data point at (0.75, 0.75) on plot at (956, 570)
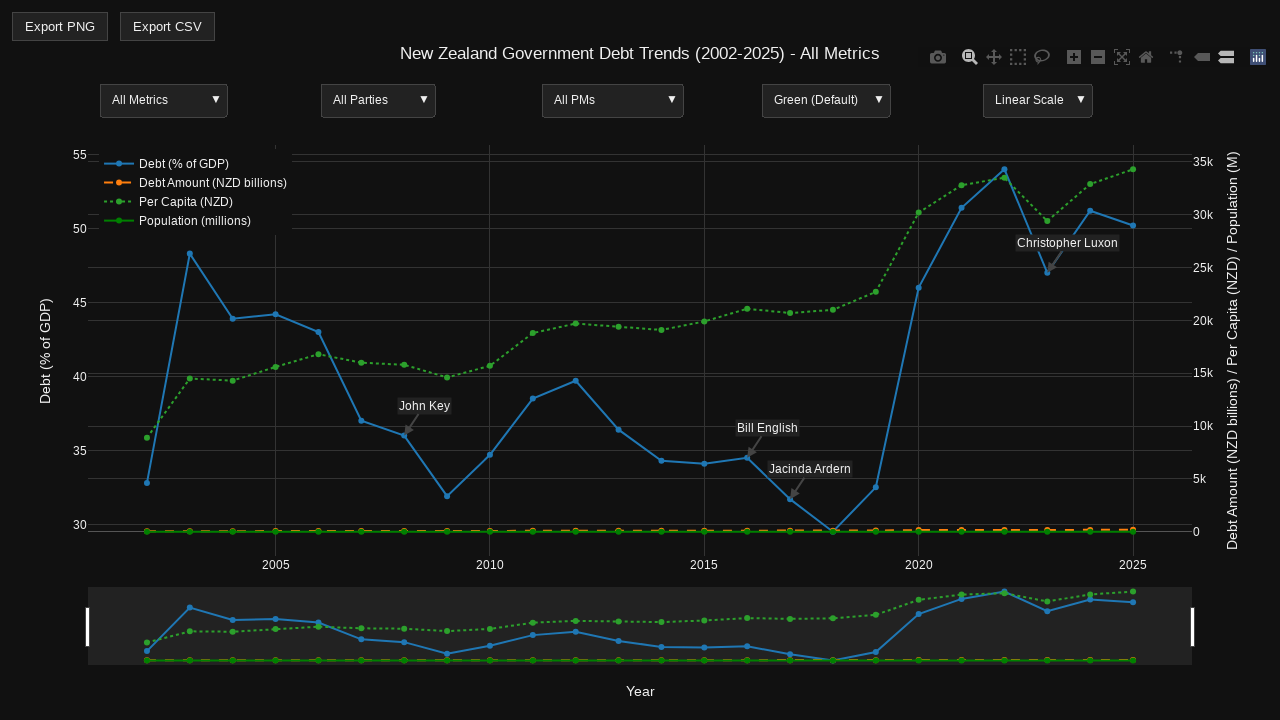

Waited 100ms for tooltip interaction
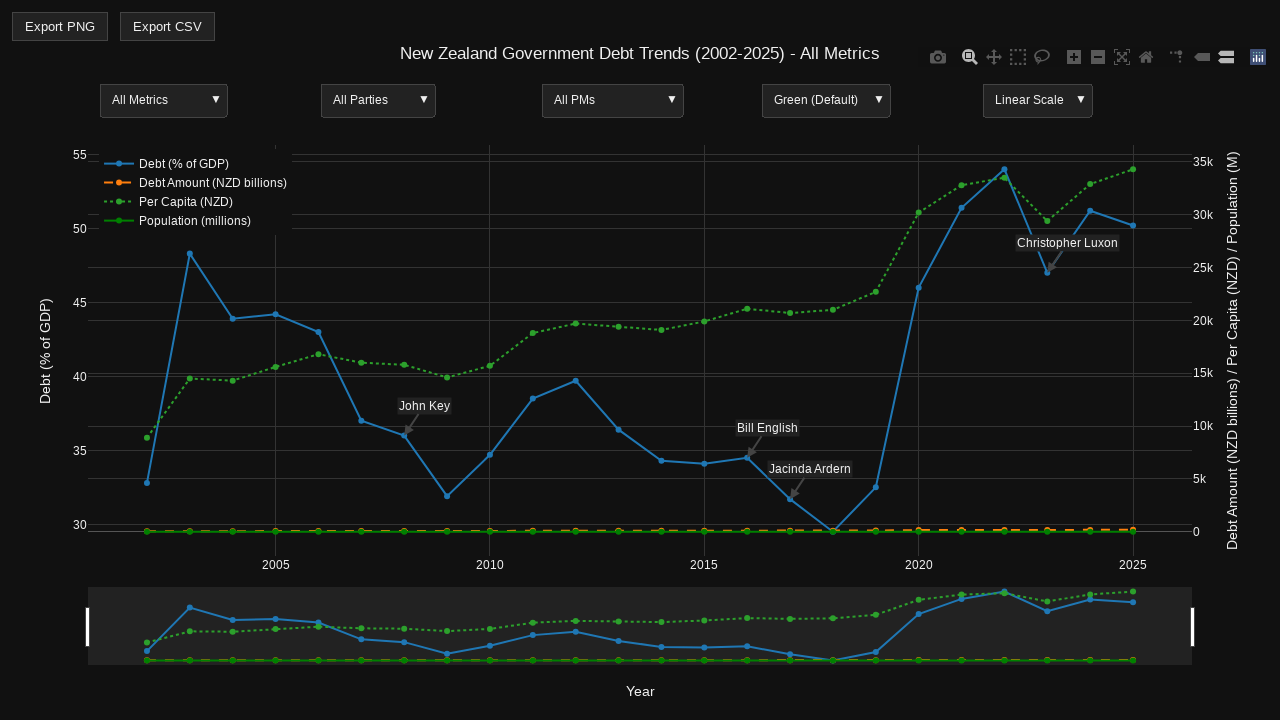

Verified plot remains visible and responsive after interactions
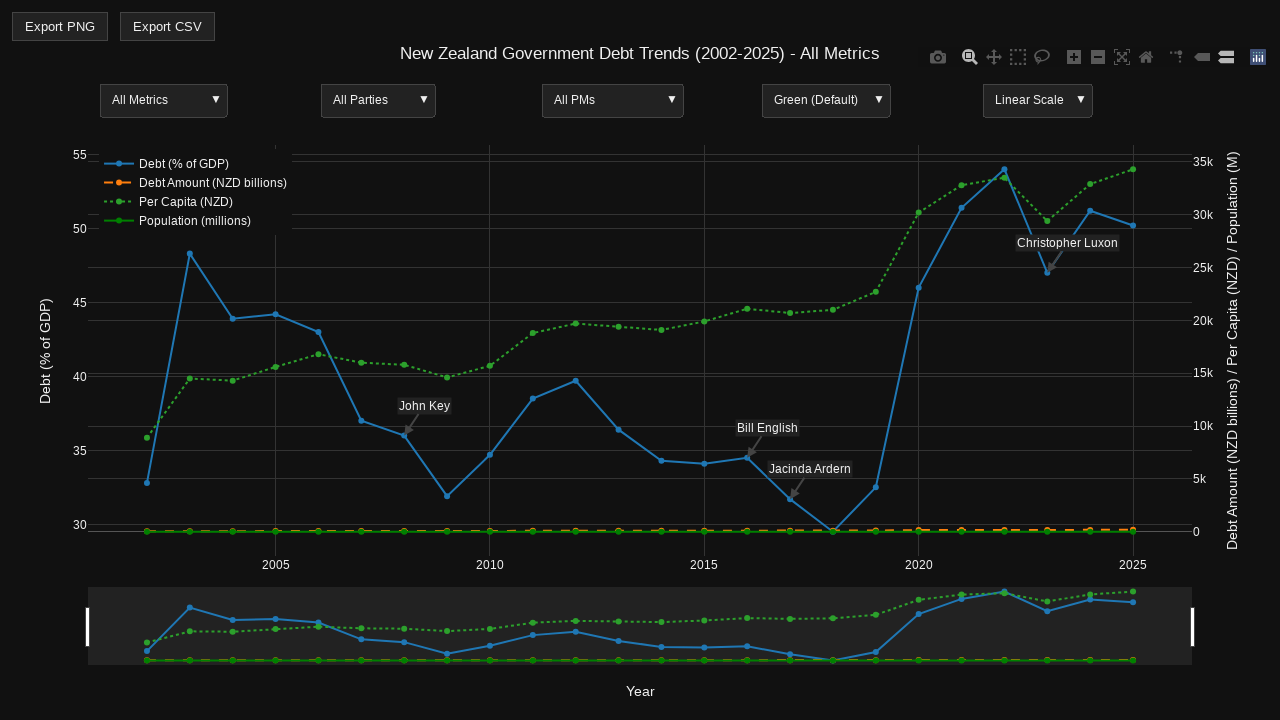

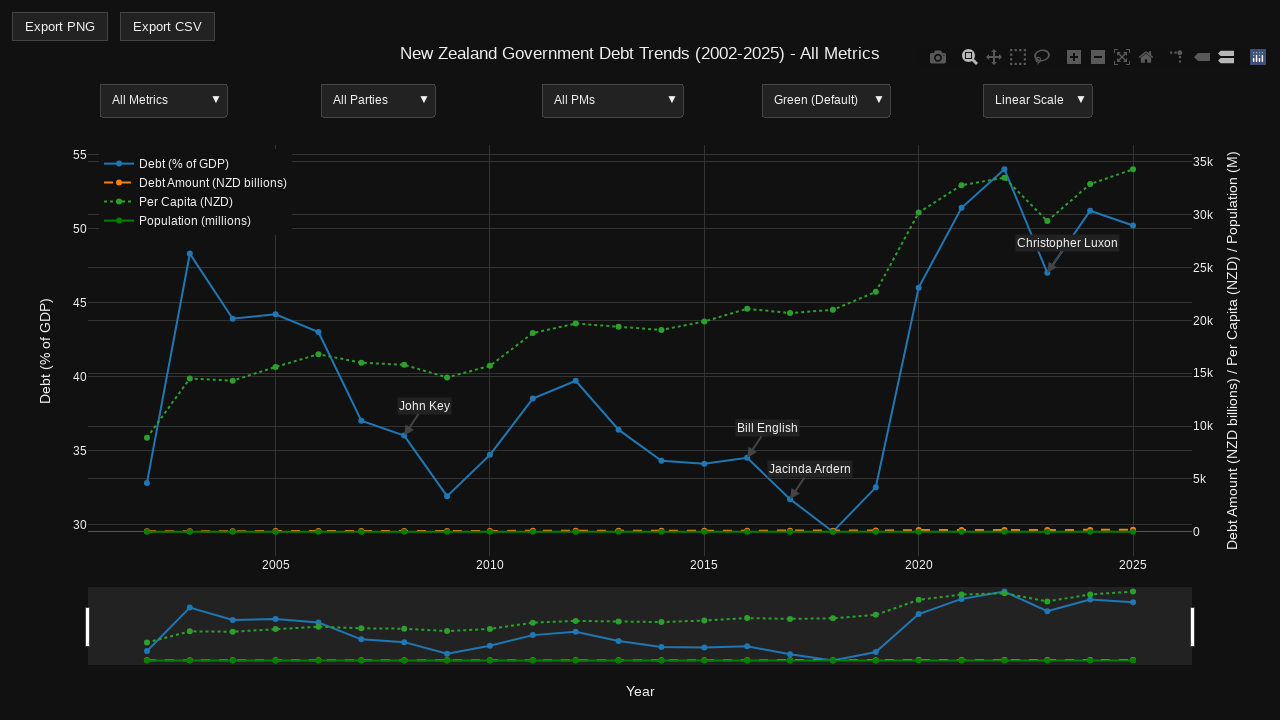